Tests resizing a box without restrictions by dragging the resize handle 400 pixels in both horizontal and vertical directions

Starting URL: https://demoqa.com/resizable

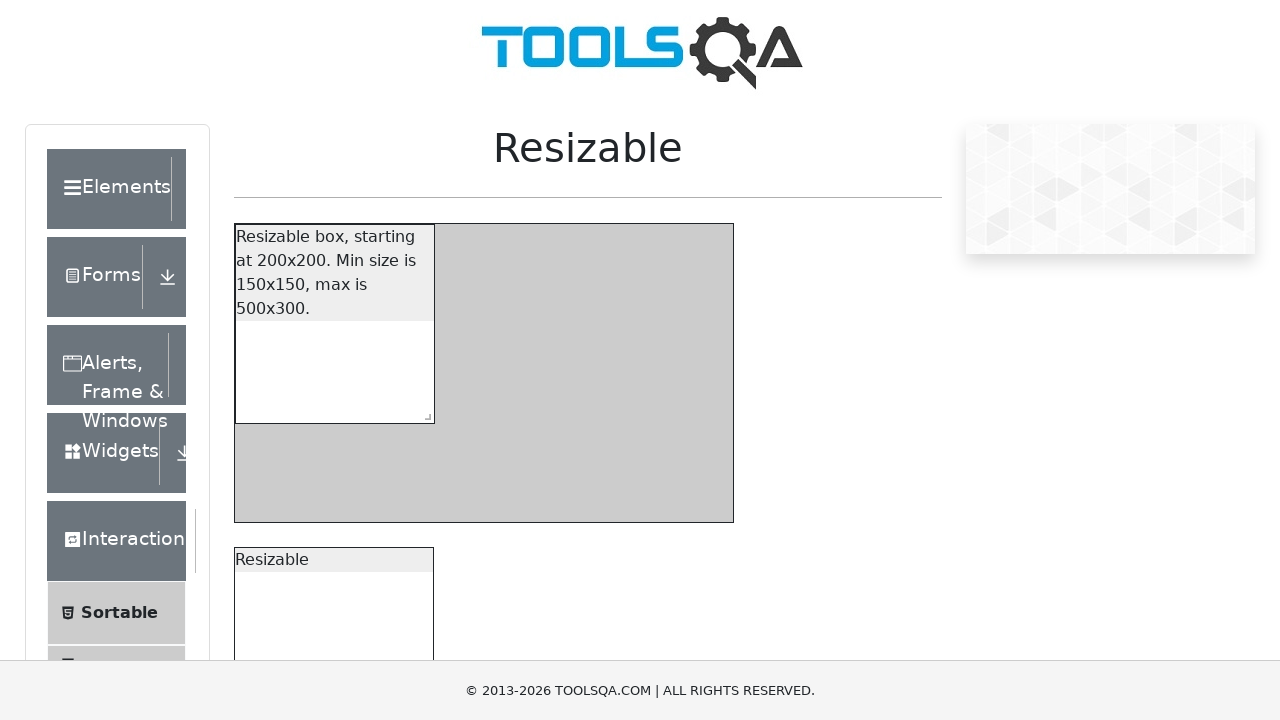

Scrolled to unrestricted resizable box
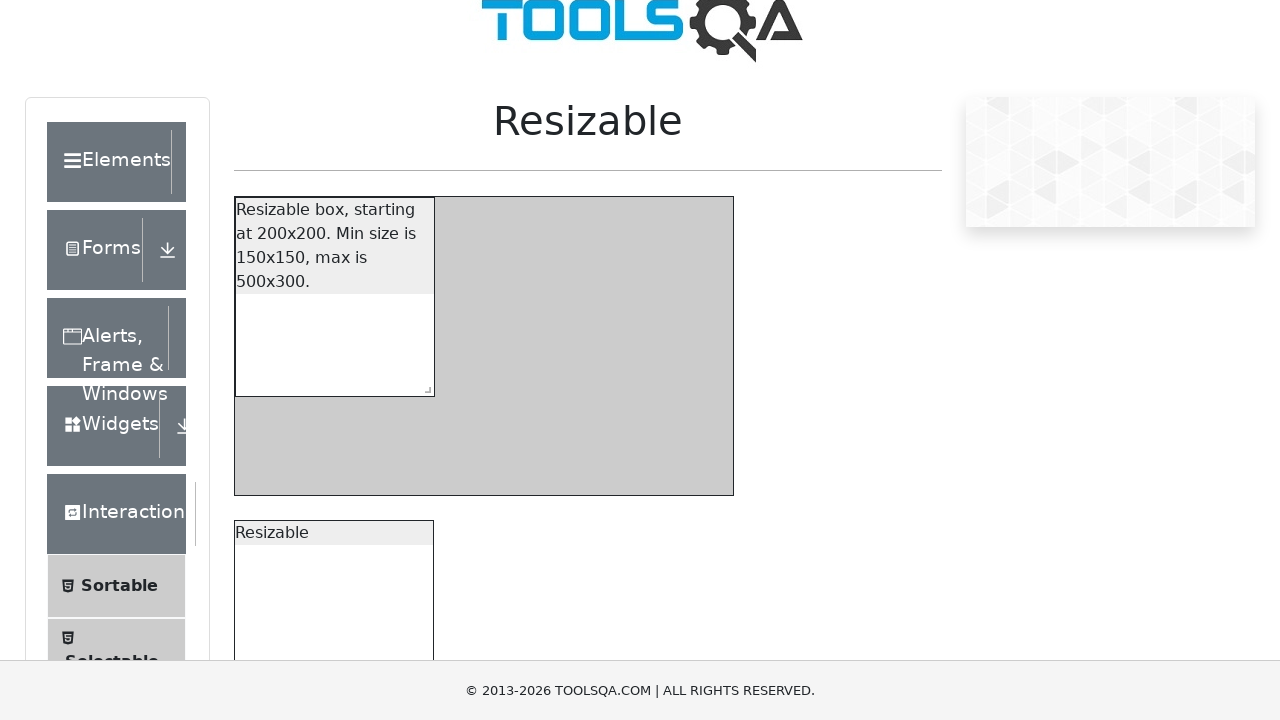

Located the resizable box and its resize handle
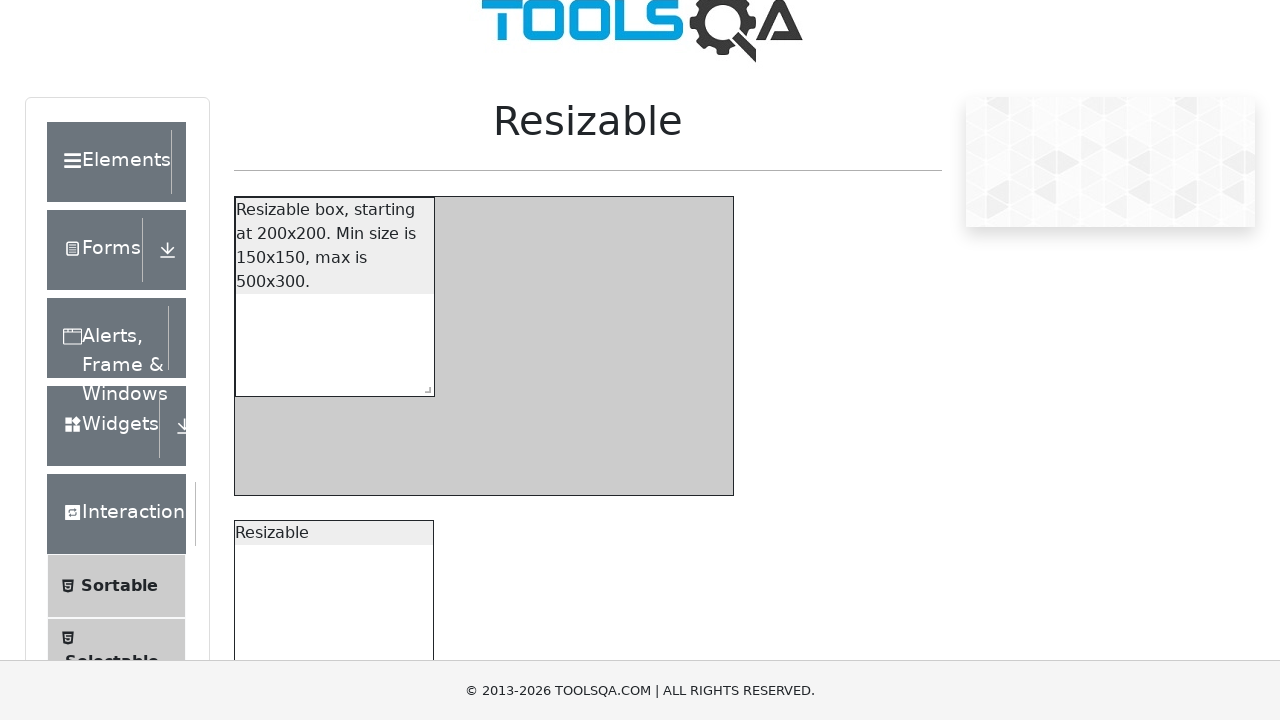

Dragged resize handle 400 pixels in x and y directions at (813, 732)
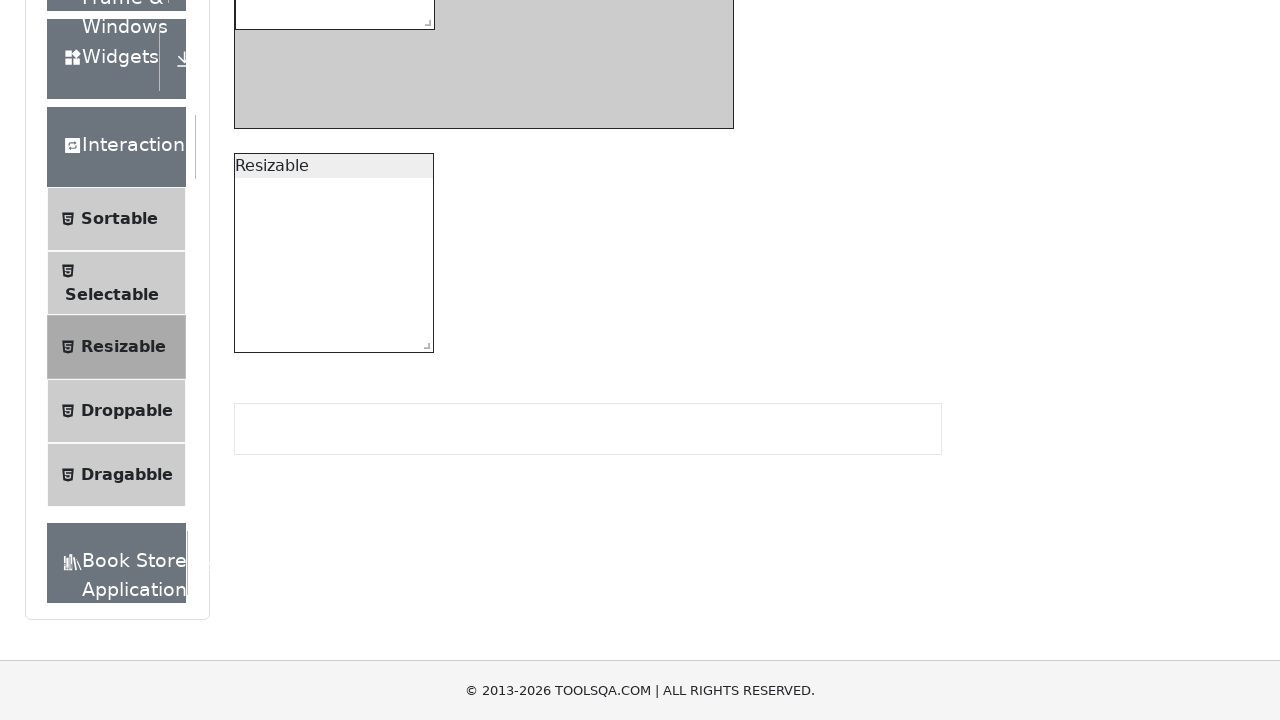

Waited for resize animation to complete
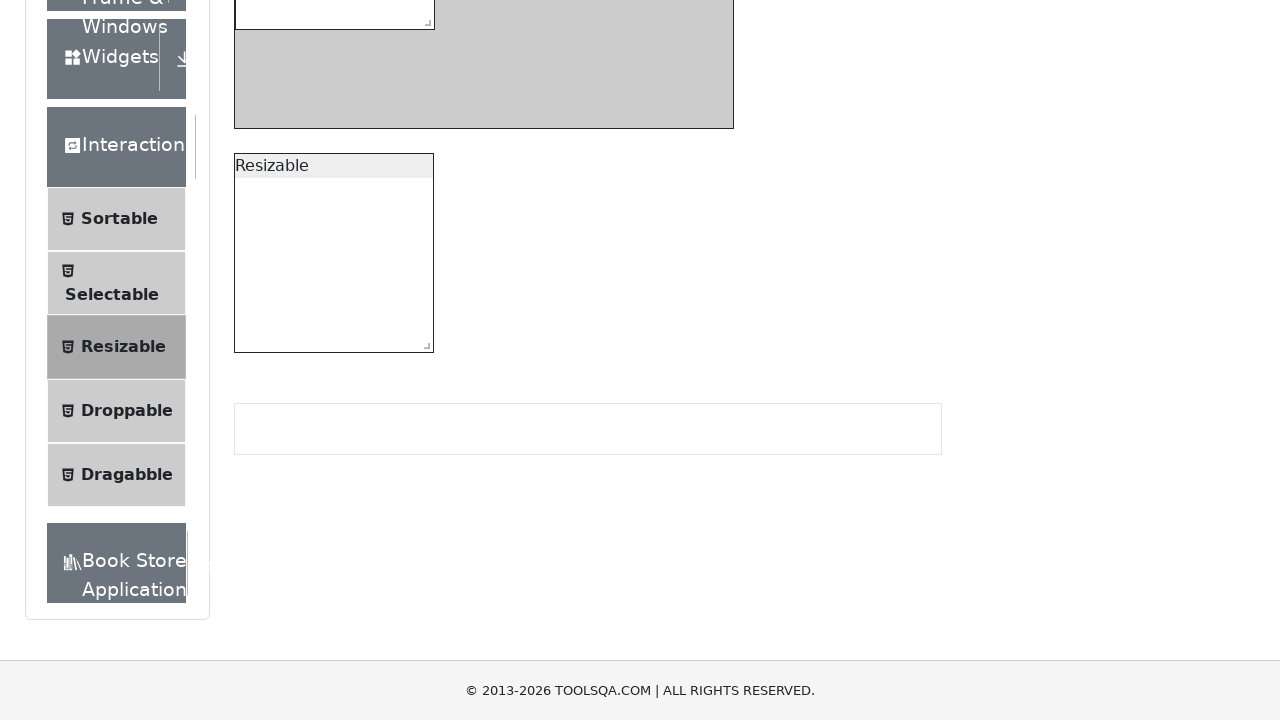

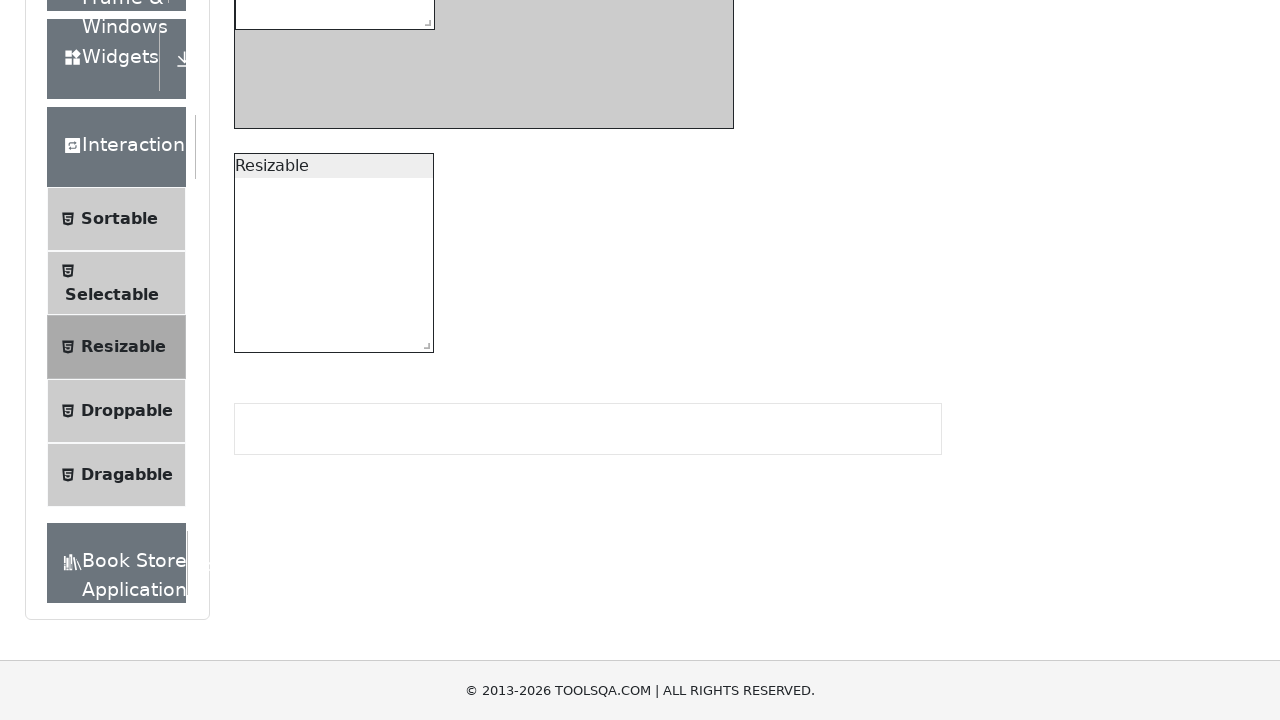